Navigates to an automation practice page and interacts with footer links by opening them in new tabs using Ctrl+Click

Starting URL: https://rahulshettyacademy.com/AutomationPractice/

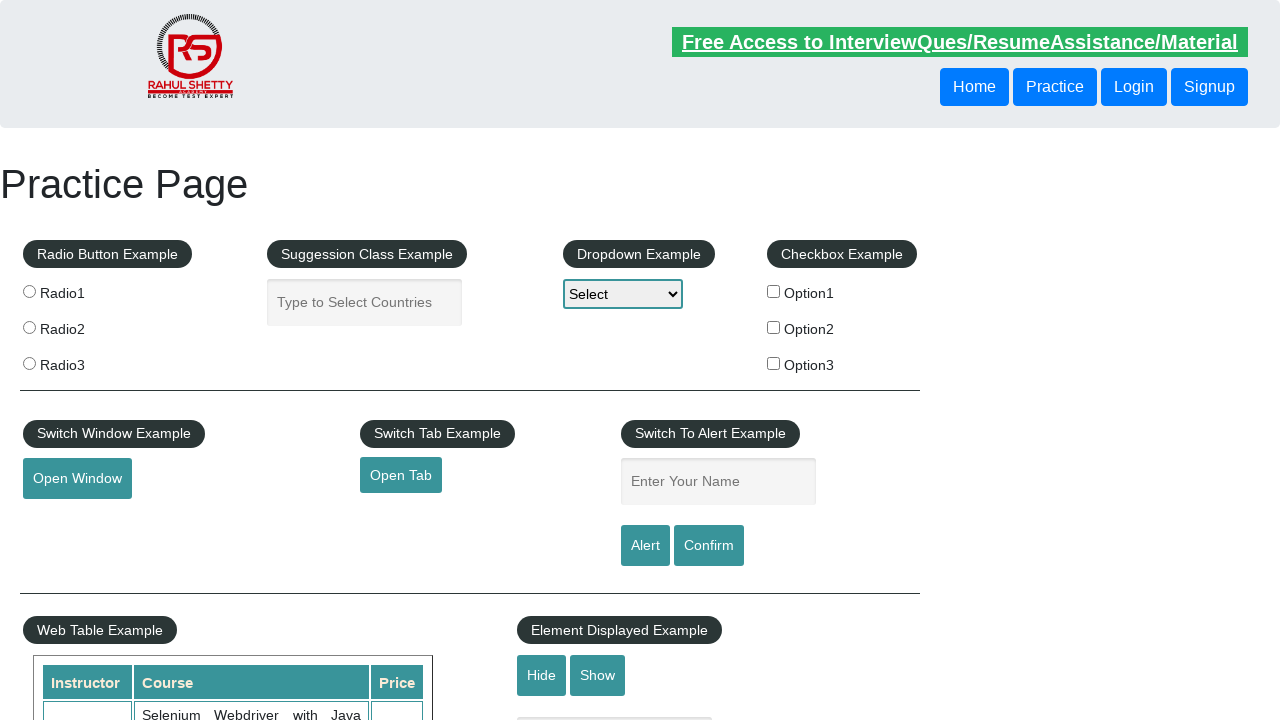

Footer section loaded and became visible
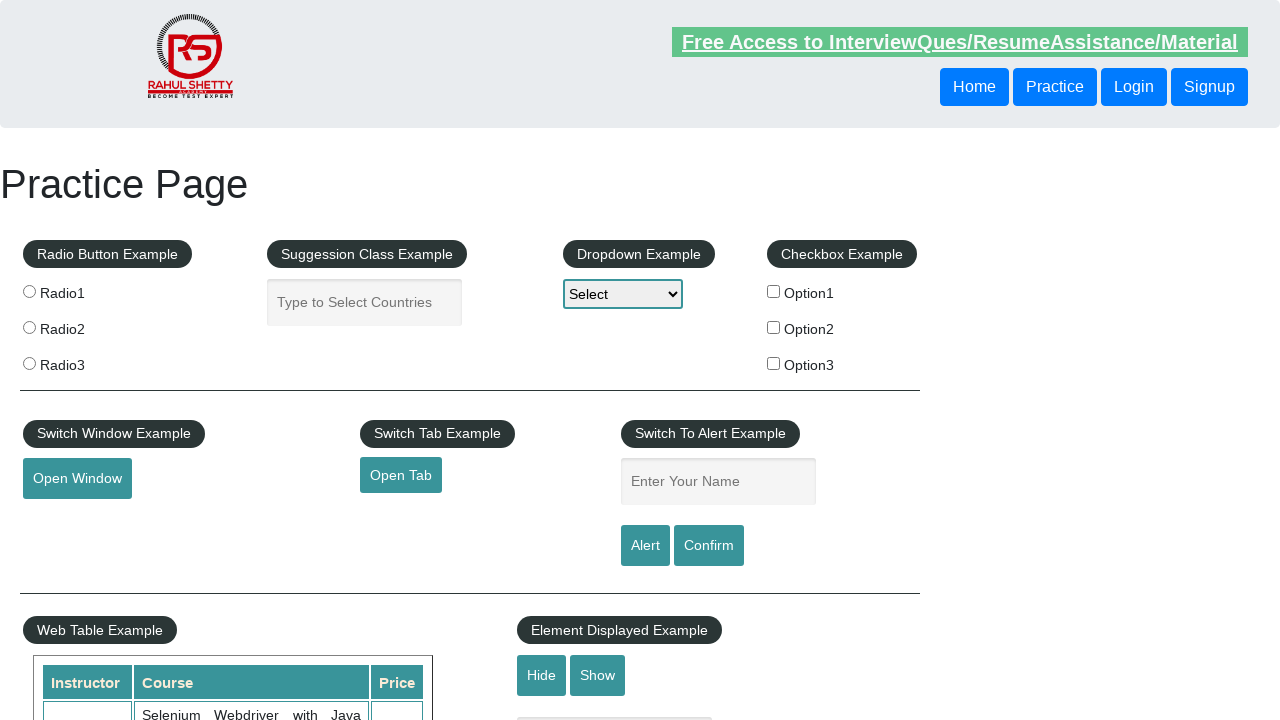

Located footer element
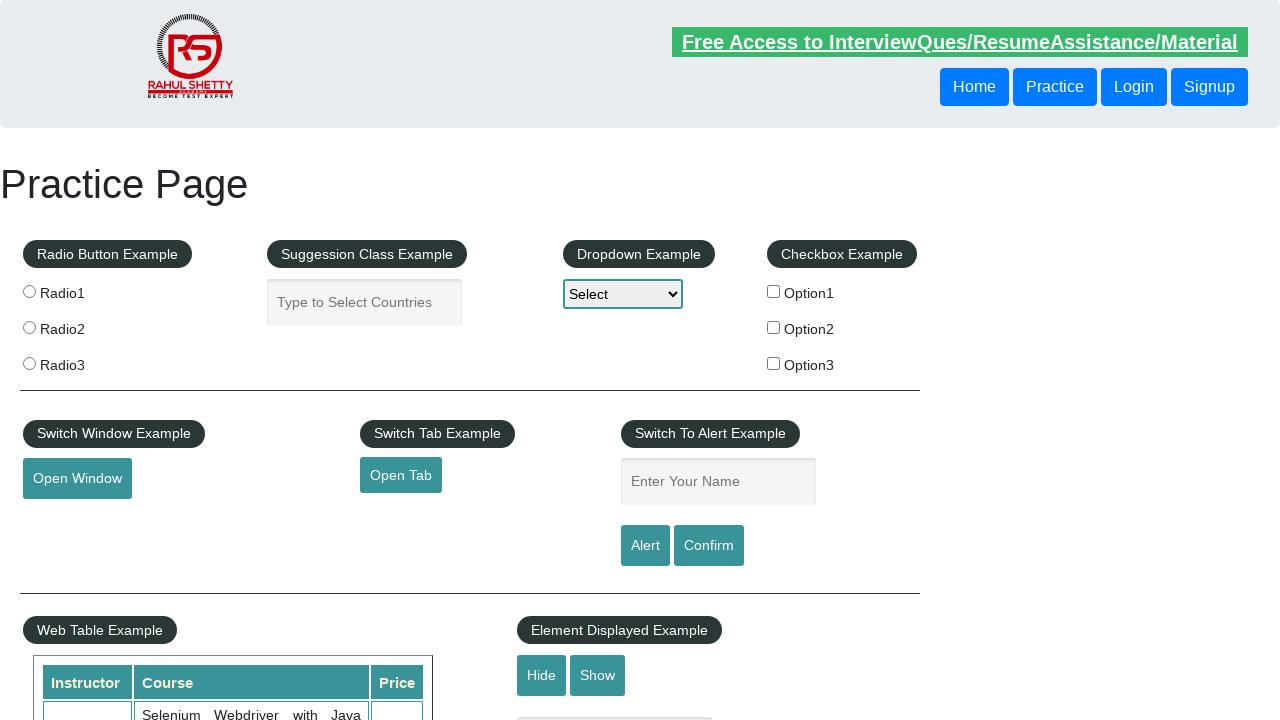

Located all footer links
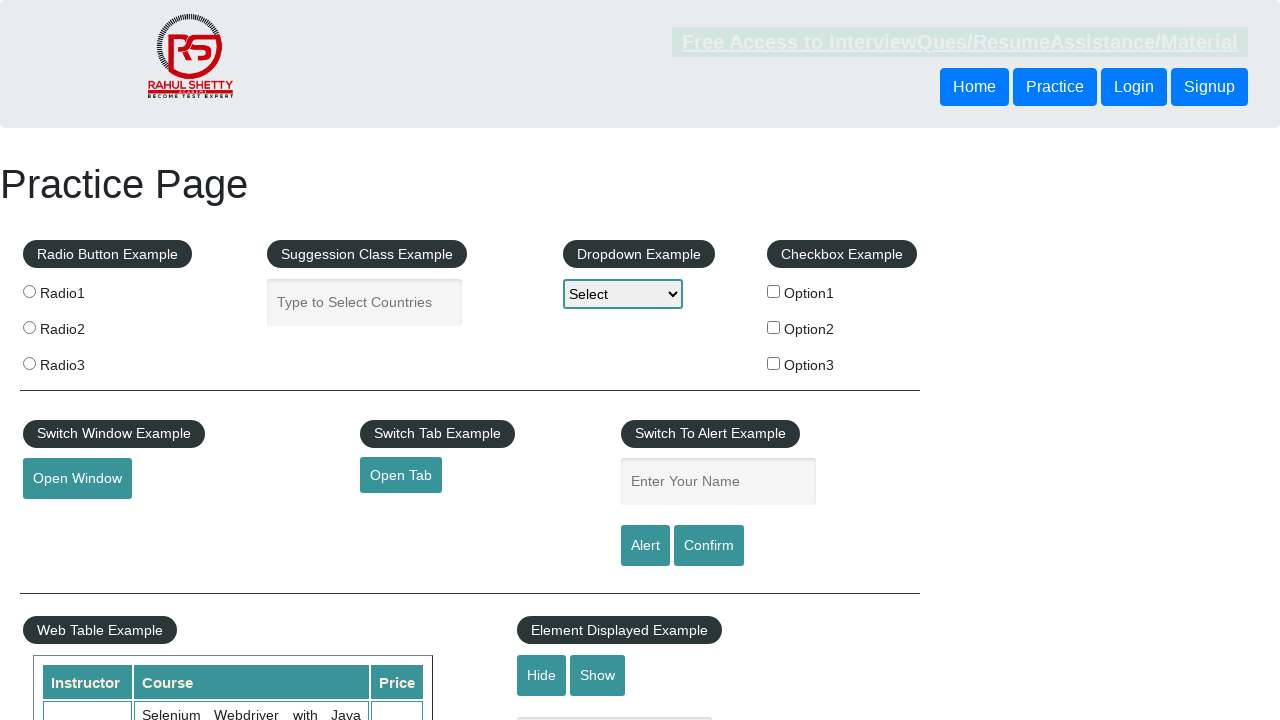

Footer contains 20 links
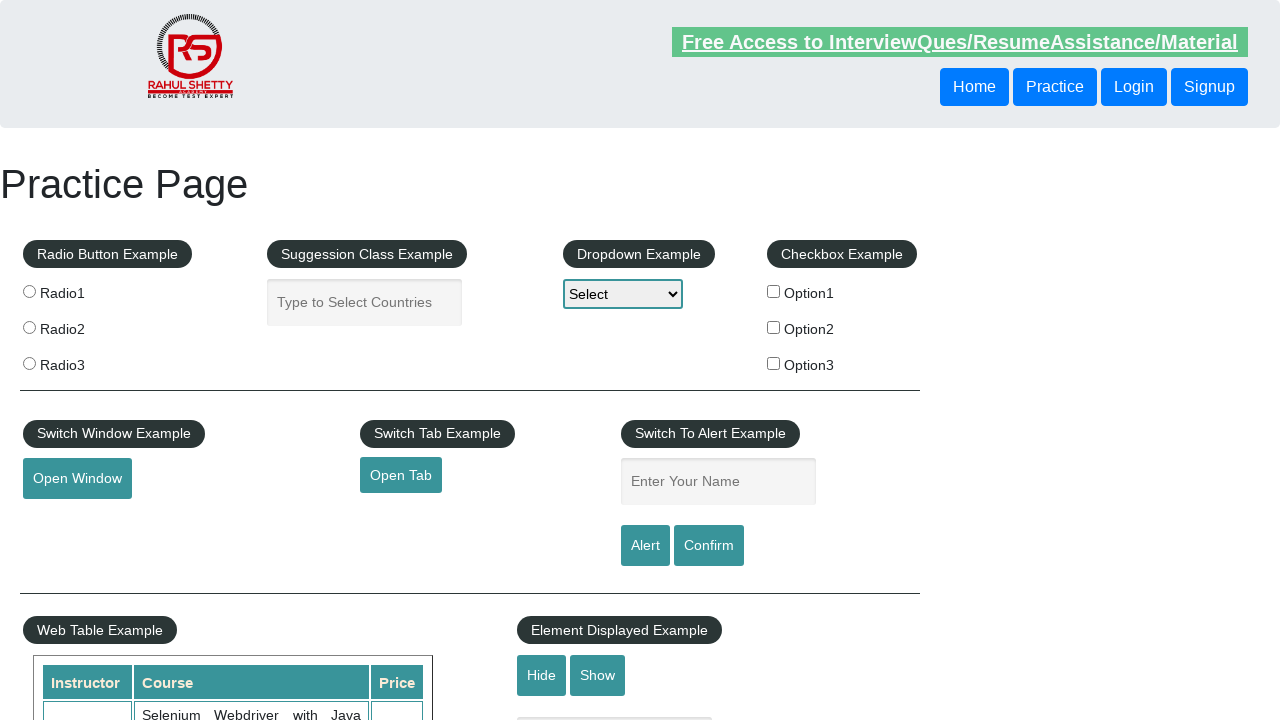

Opened footer link 1 in new tab using Ctrl+Click at (157, 482) on .footer_top_agile_w3ls >> a >> nth=0
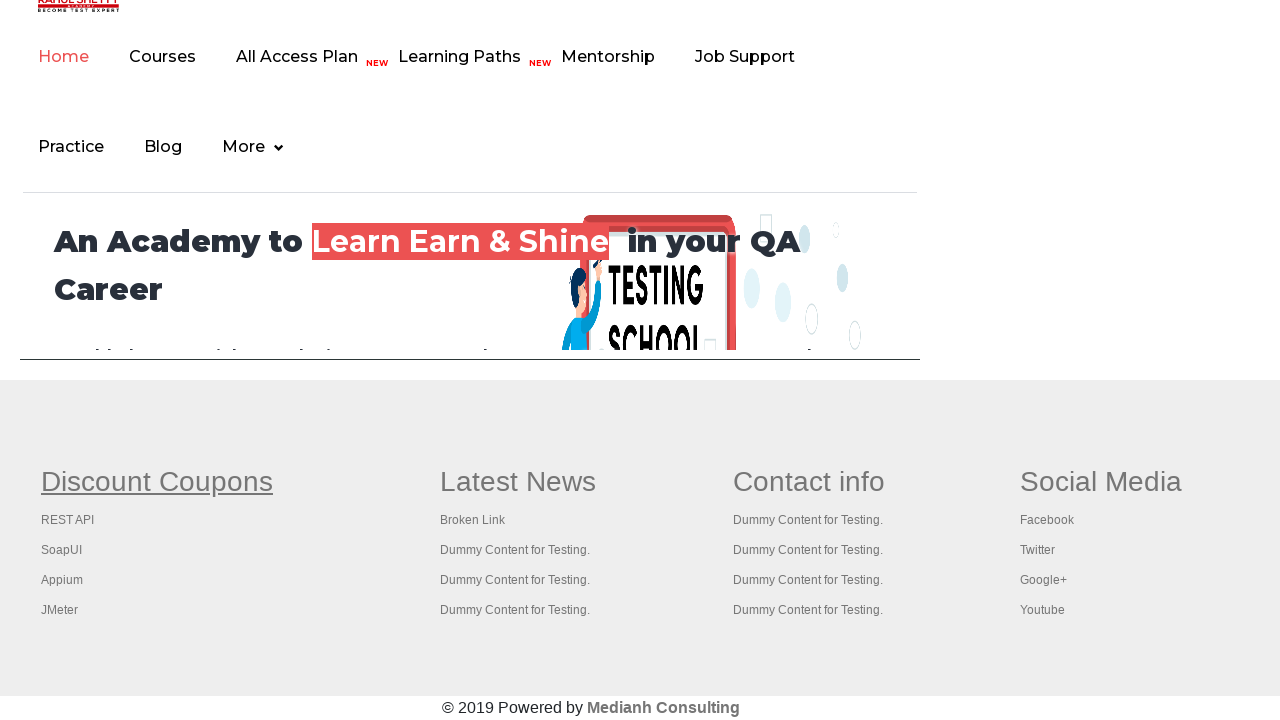

Opened footer link 2 in new tab using Ctrl+Click at (68, 520) on .footer_top_agile_w3ls >> a >> nth=1
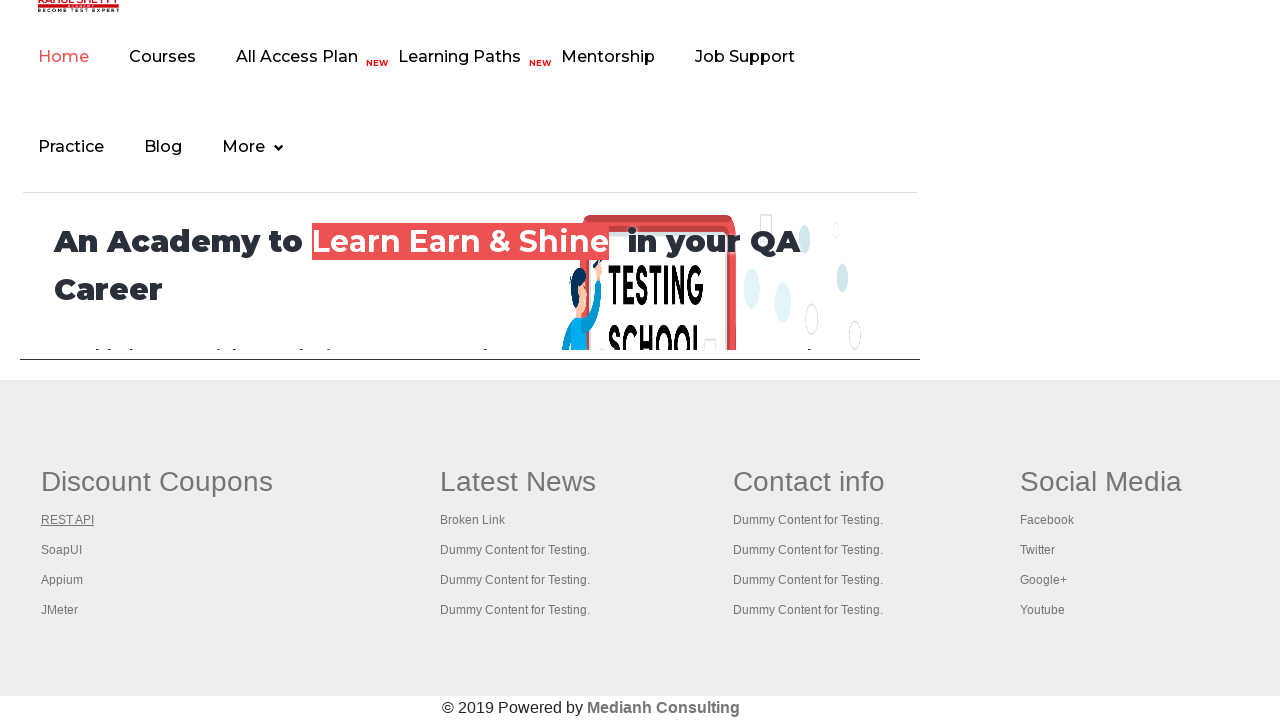

Opened footer link 3 in new tab using Ctrl+Click at (62, 550) on .footer_top_agile_w3ls >> a >> nth=2
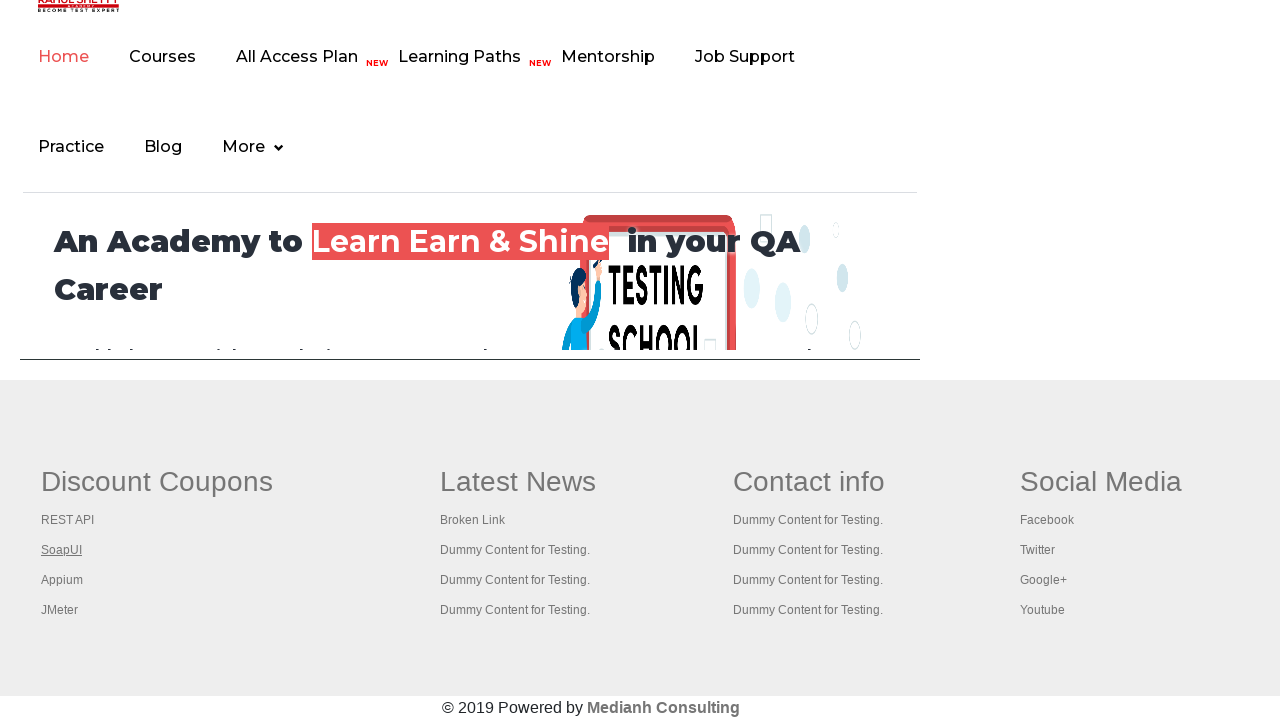

Waited 1 second for new tabs to open
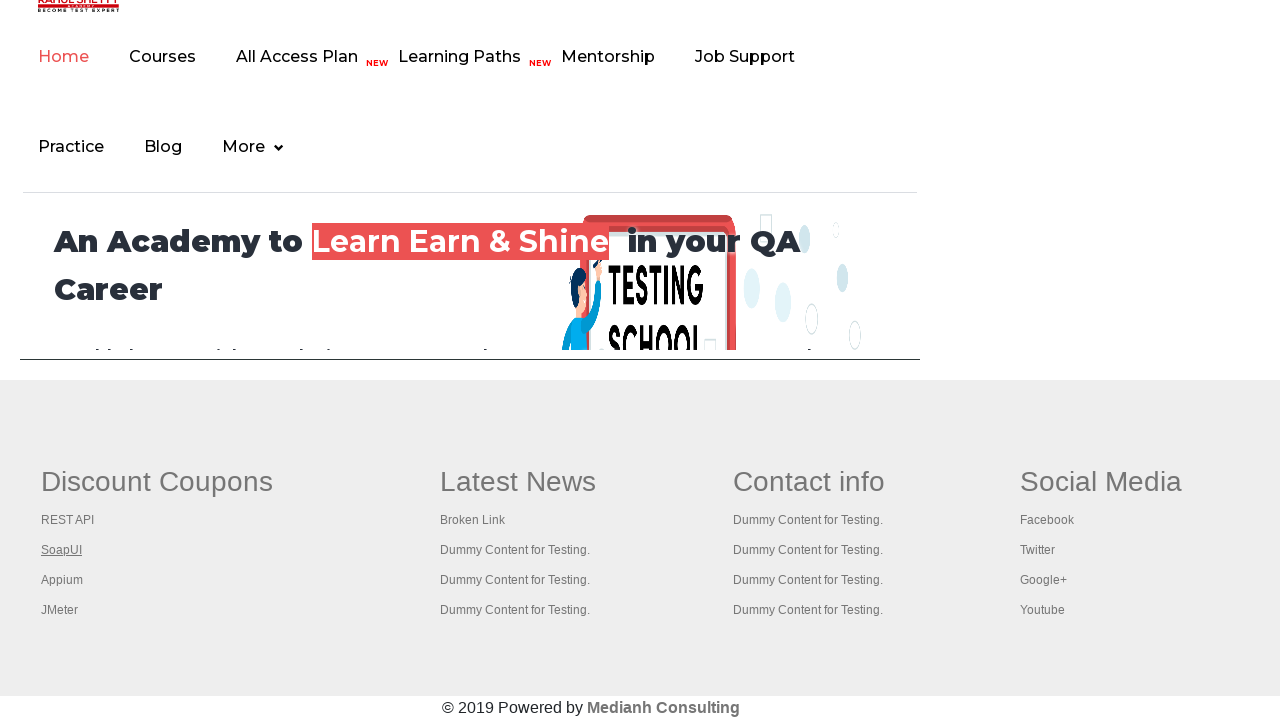

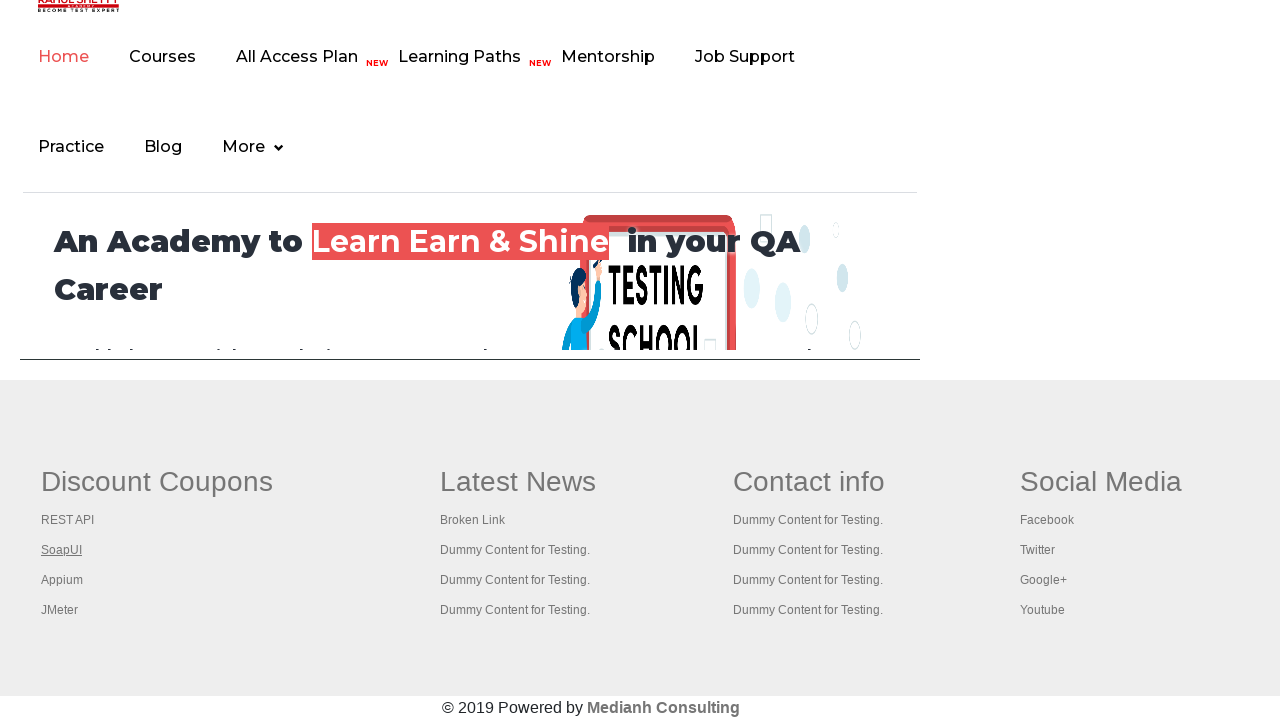